Tests input field functionality by entering a numeric value, clearing the field, and entering a different value to verify basic input operations work correctly.

Starting URL: http://the-internet.herokuapp.com/inputs

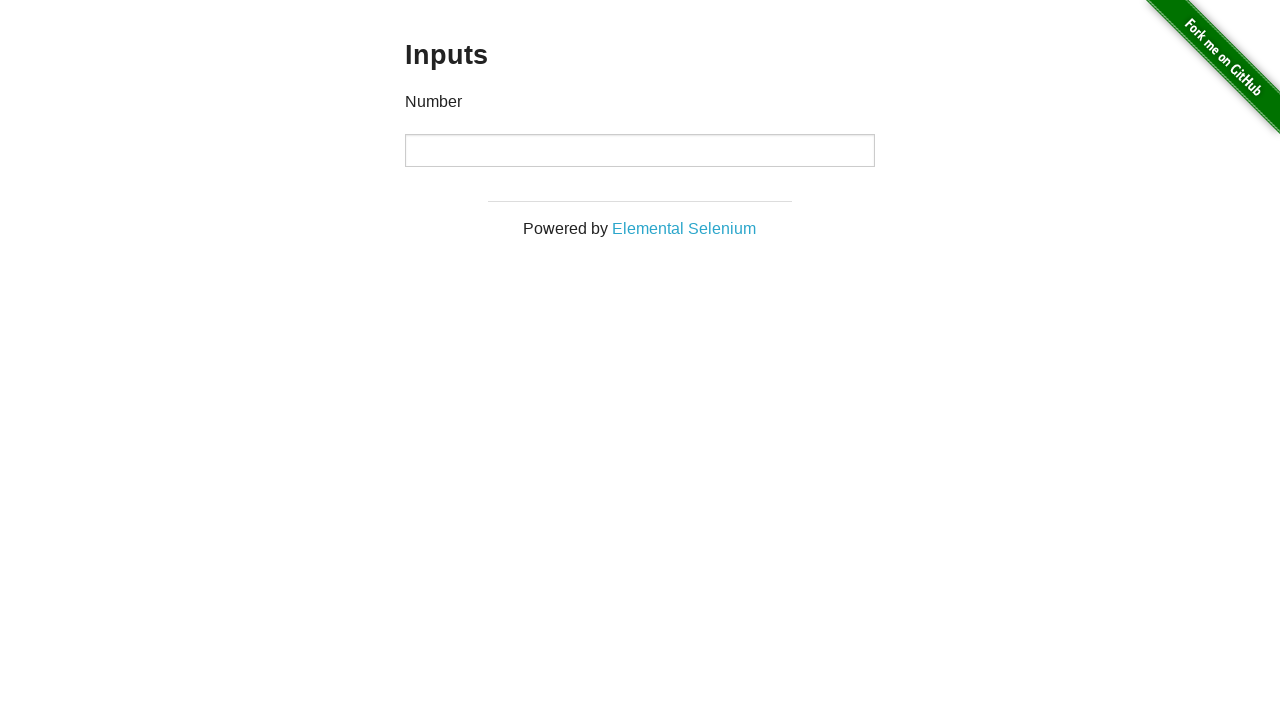

Entered numeric value '1000' in the input field on input
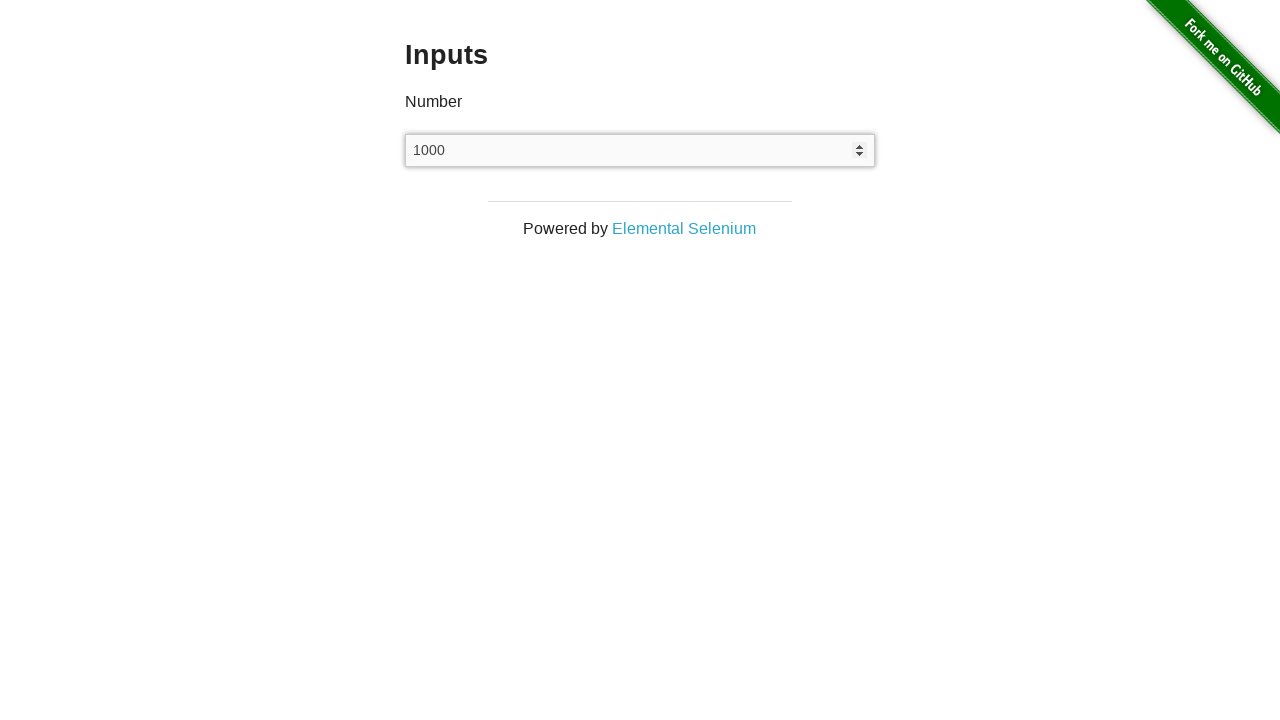

Cleared the input field on input
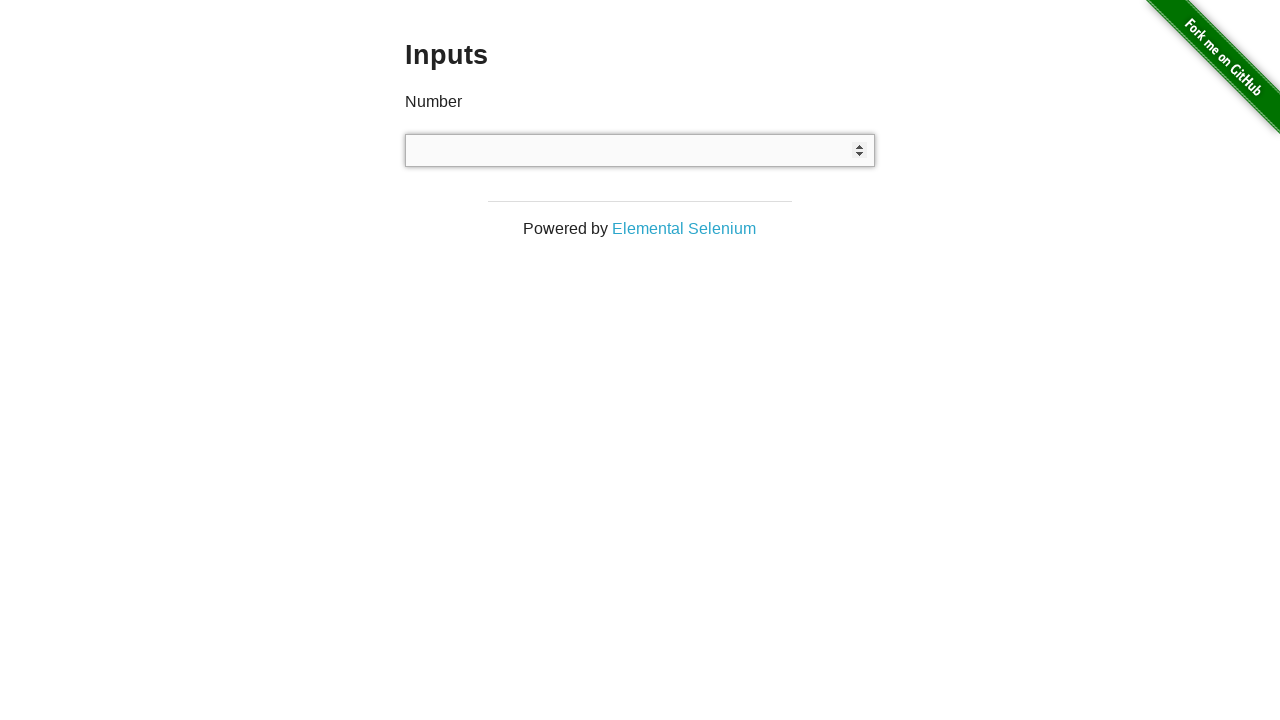

Entered numeric value '999' in the input field on input
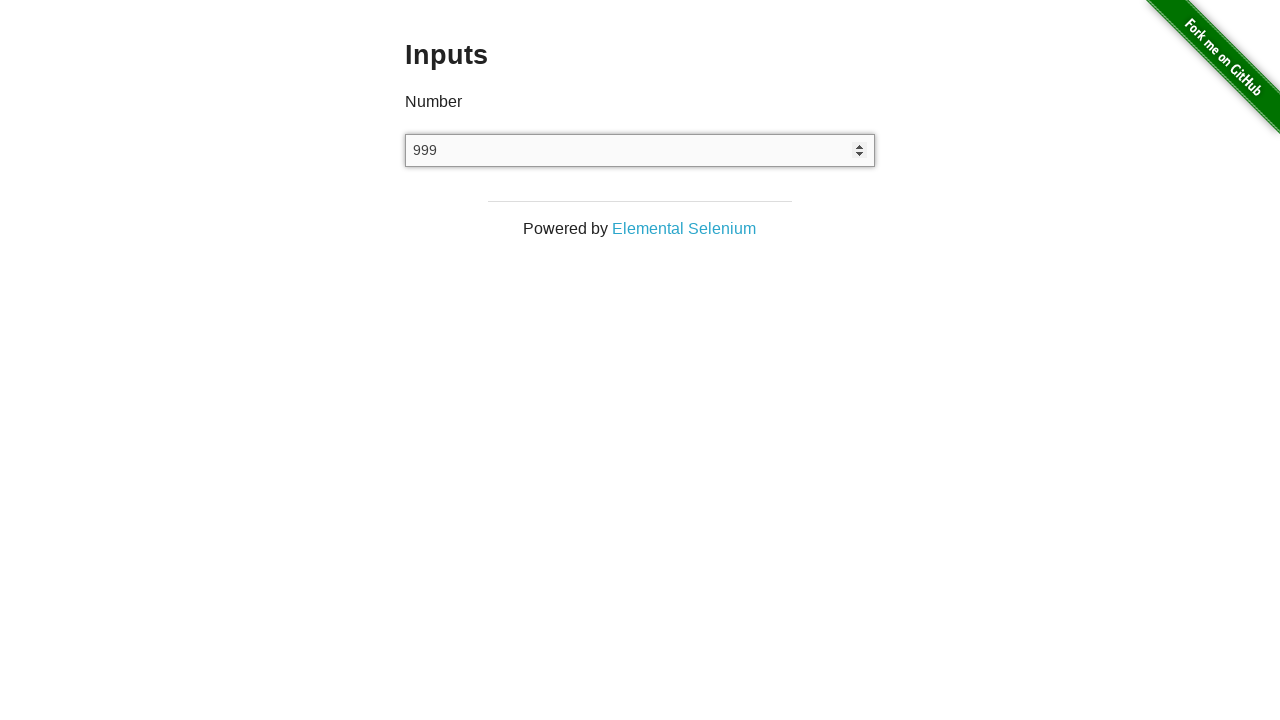

Verified input field contains the value '999'
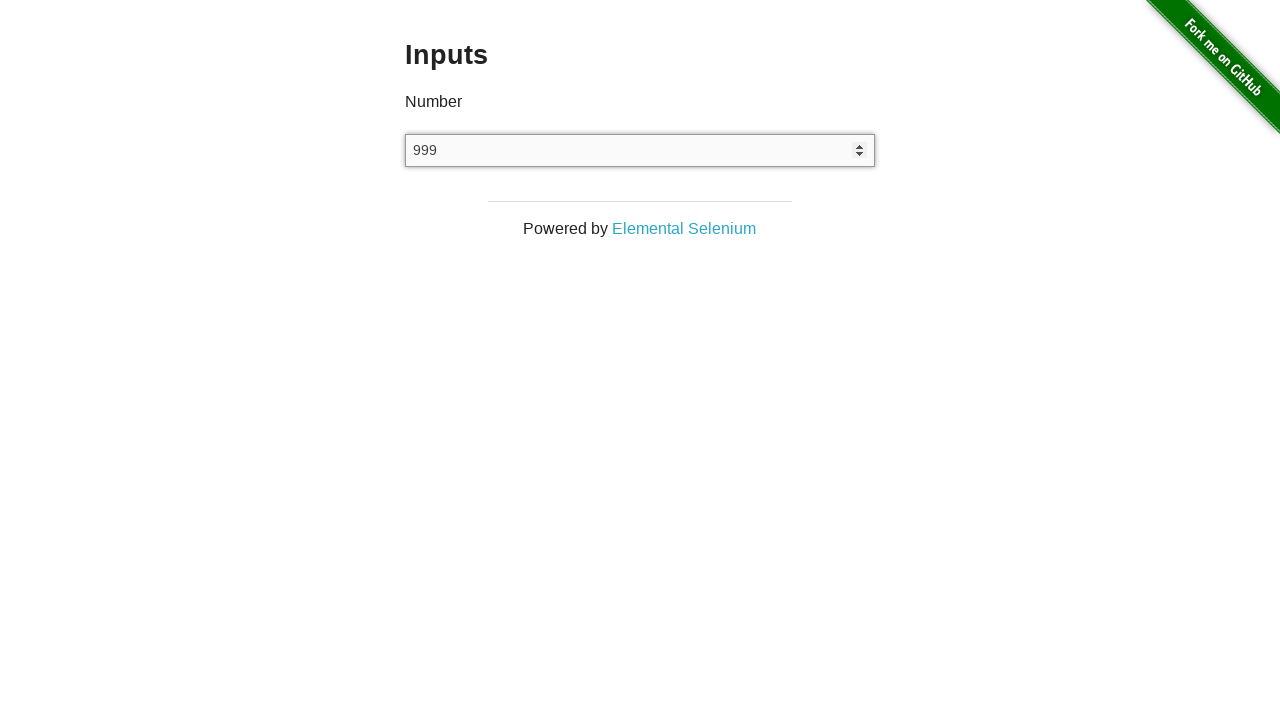

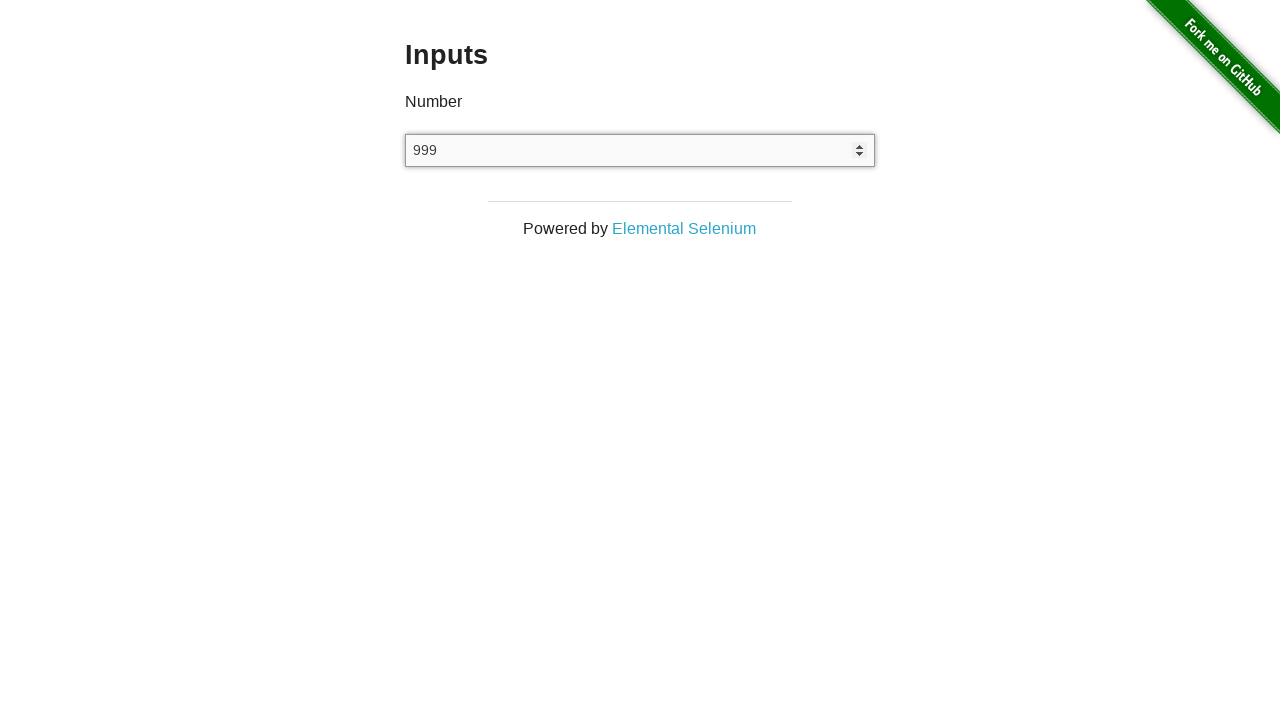